Tests dropdown selection functionality by selecting options using three different methods: by visible text, by index, and by value on a practice HTML page.

Starting URL: https://www.hyrtutorials.com/p/html-dropdown-elements-practice.html

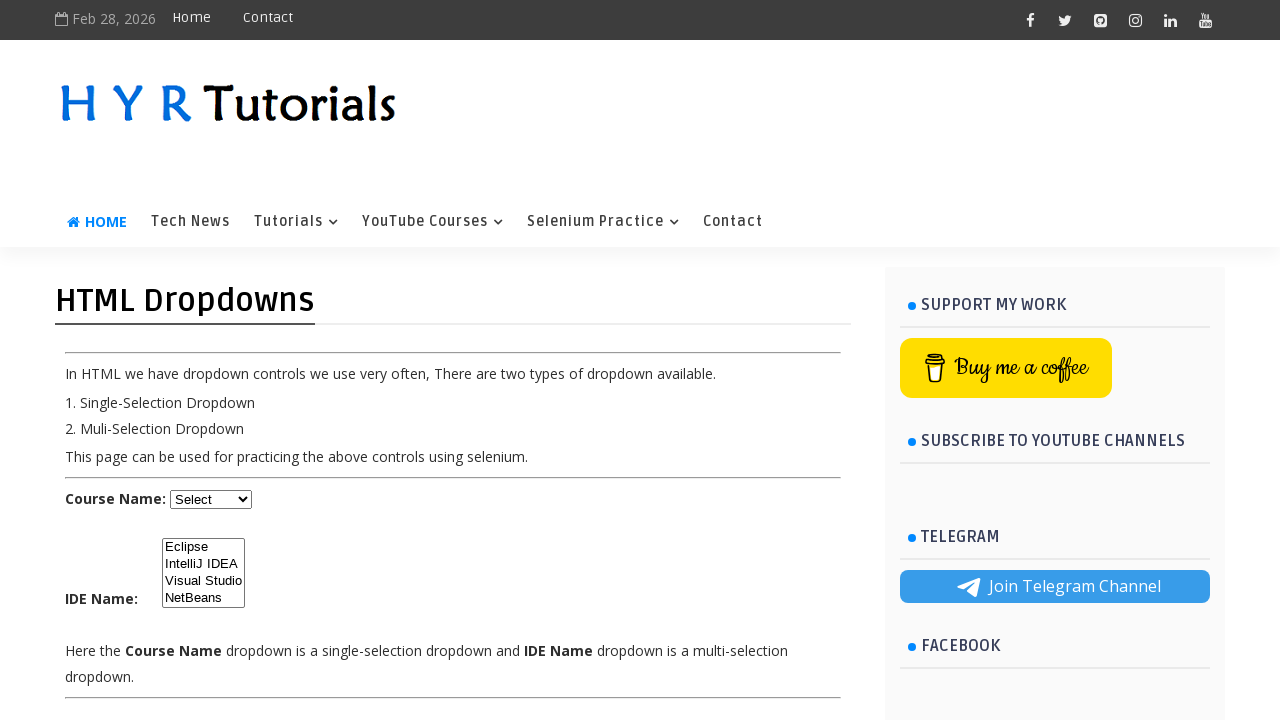

Waited for dropdown element with id 'course' to be available
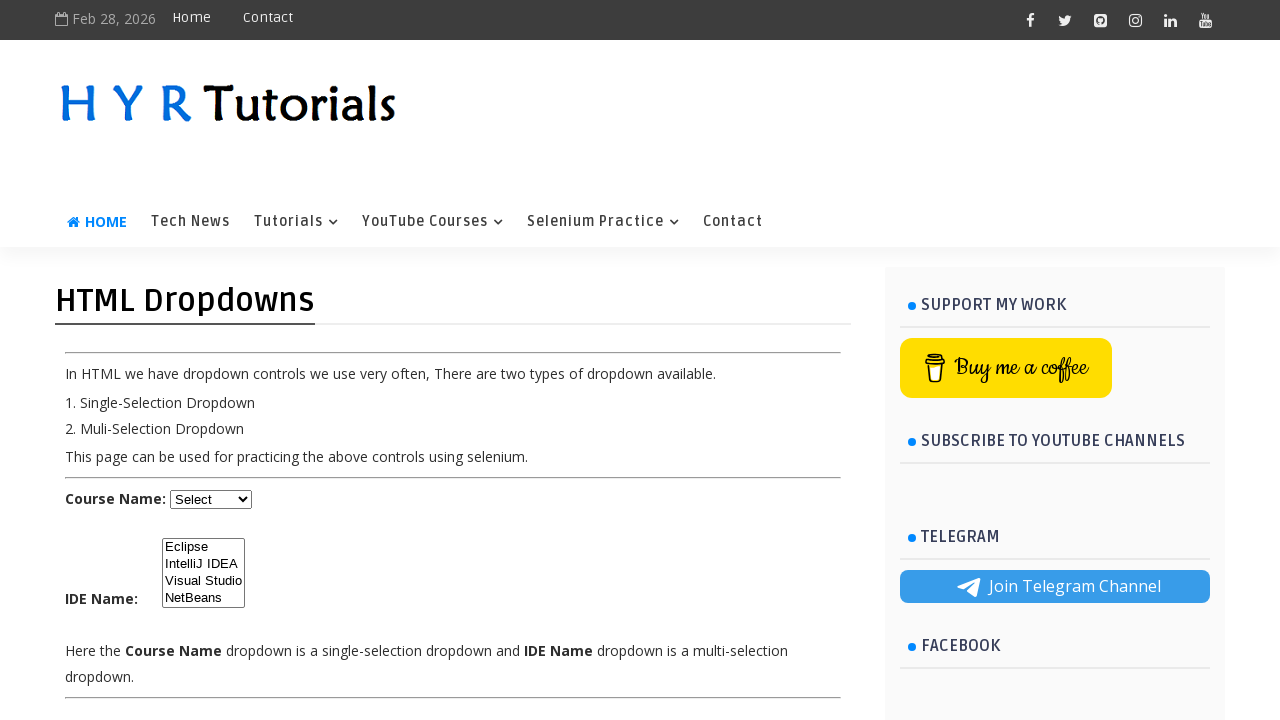

Selected 'Javascript' option by visible text from dropdown on #course
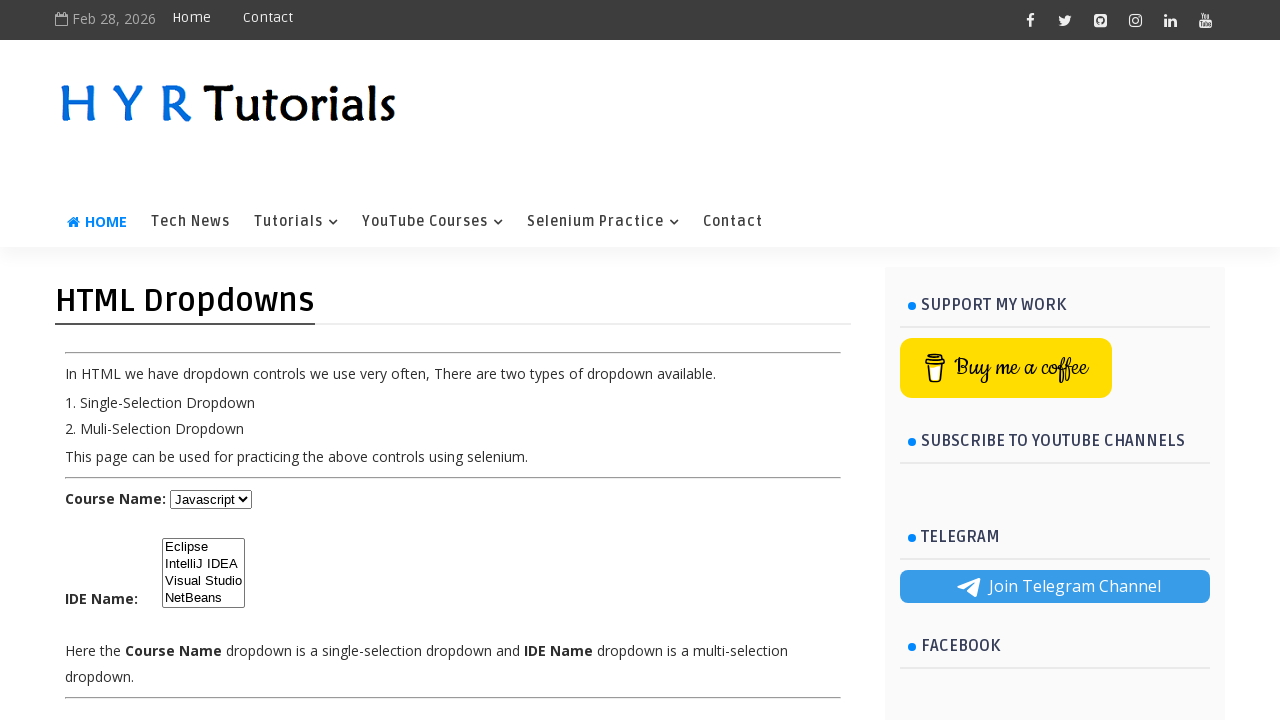

Selected first option (index 0) from dropdown on #course
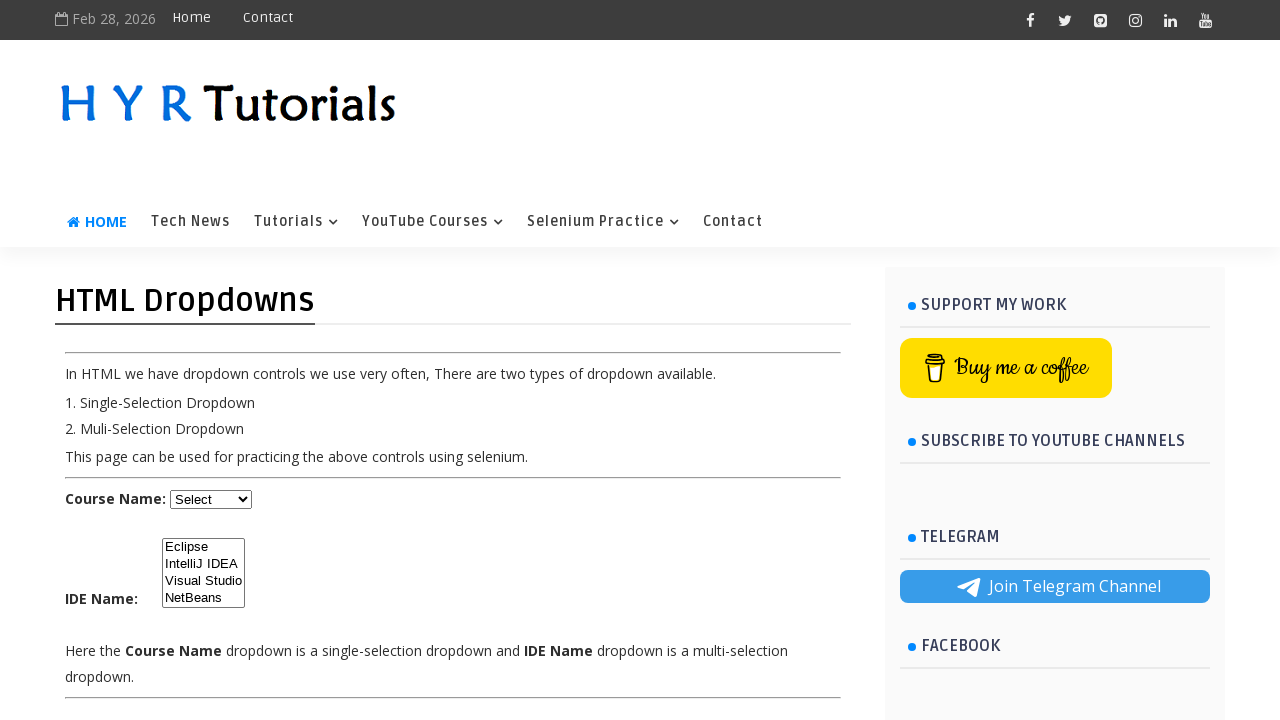

Selected option with value 'net' from dropdown on #course
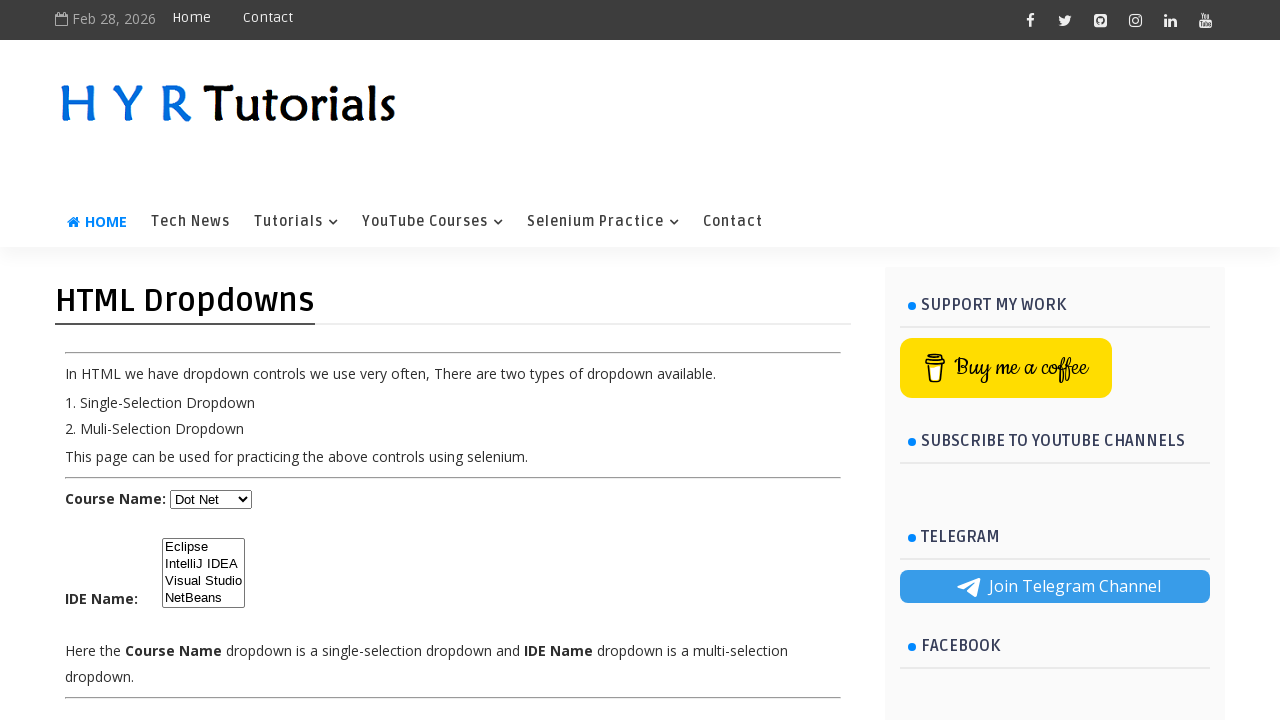

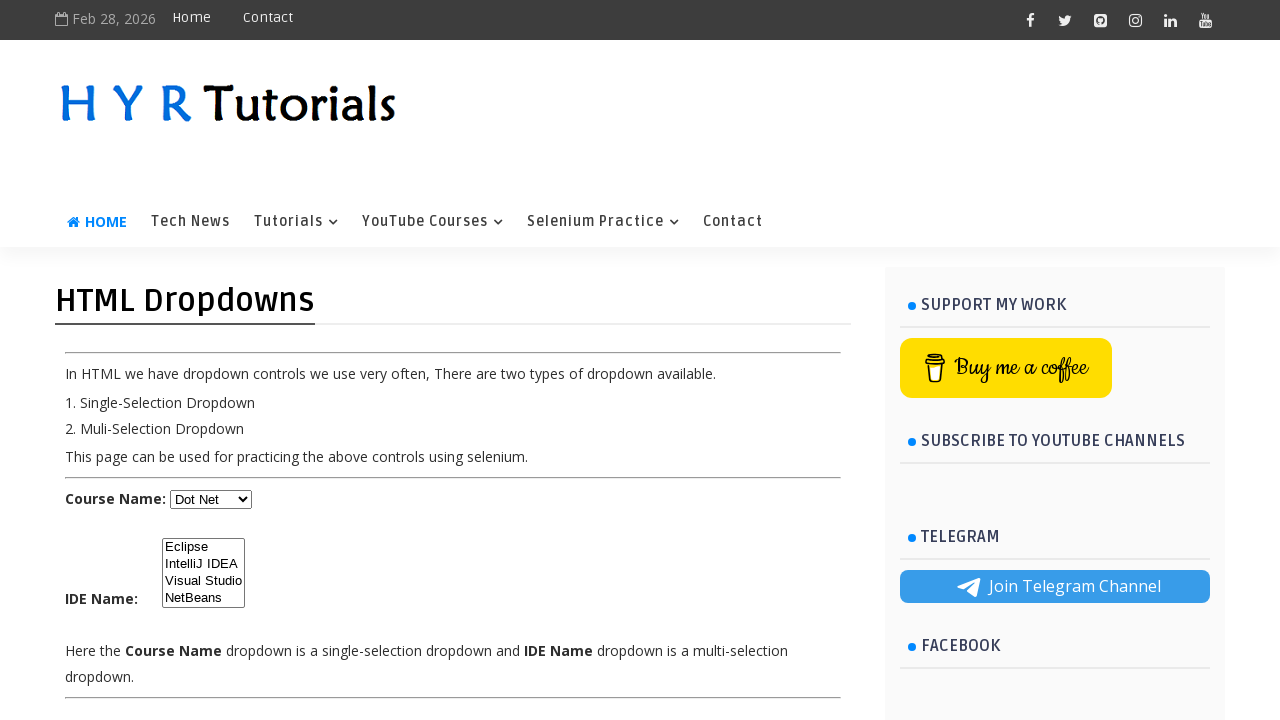